Opens the CodingDojo website (intended to be in incognito mode but the original code had a bug)

Starting URL: https://www.codingdojo.com/

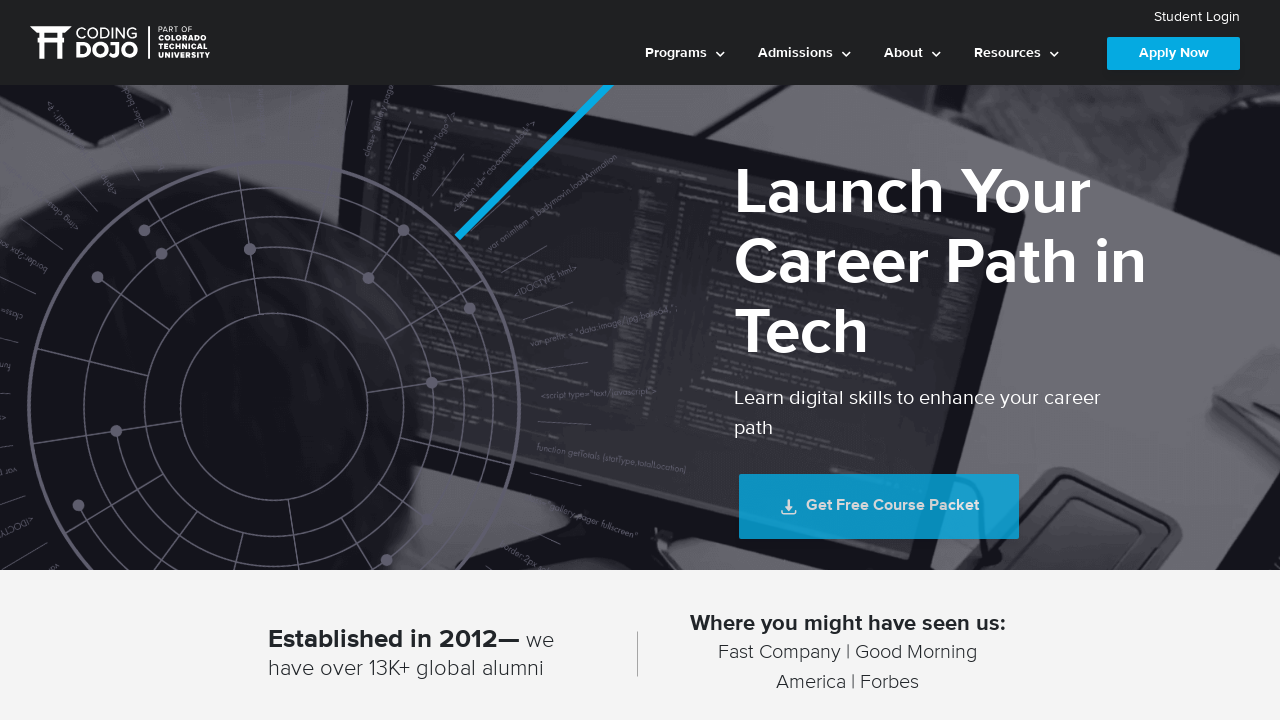

Waited for page to reach domcontentloaded state
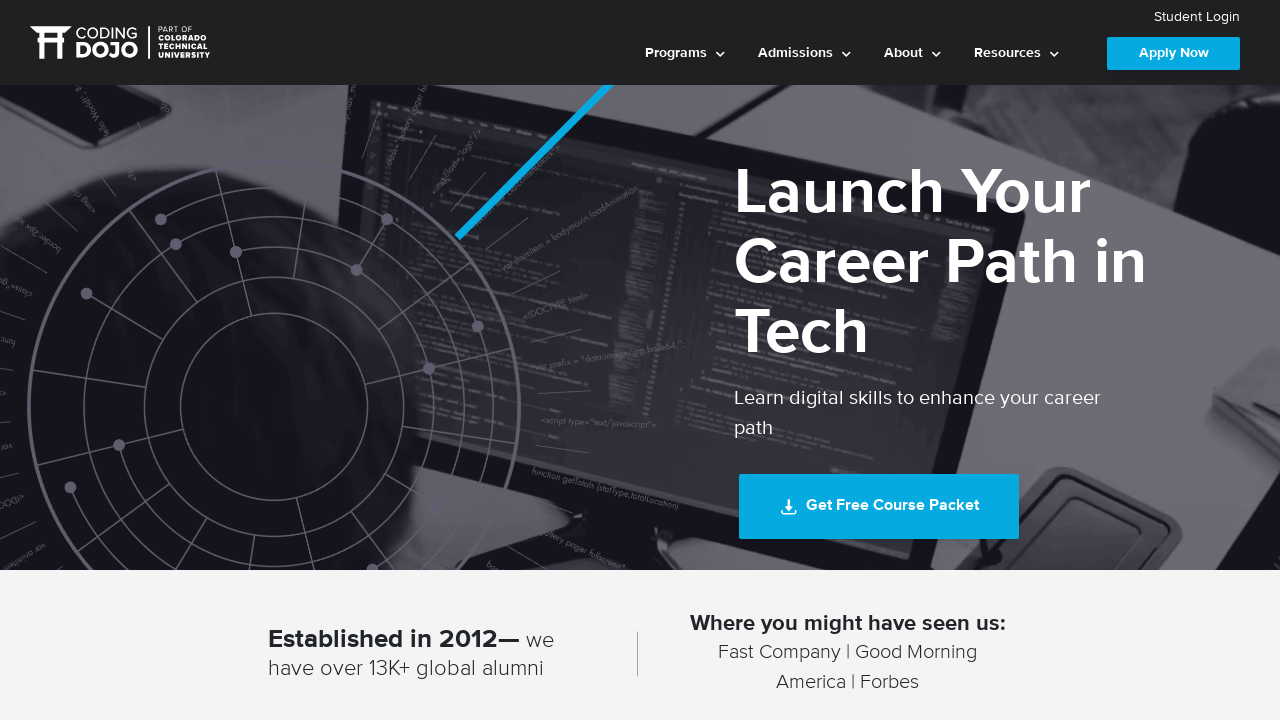

Retrieved page title: Coding Dojo - Software Development Coding Bootcamp
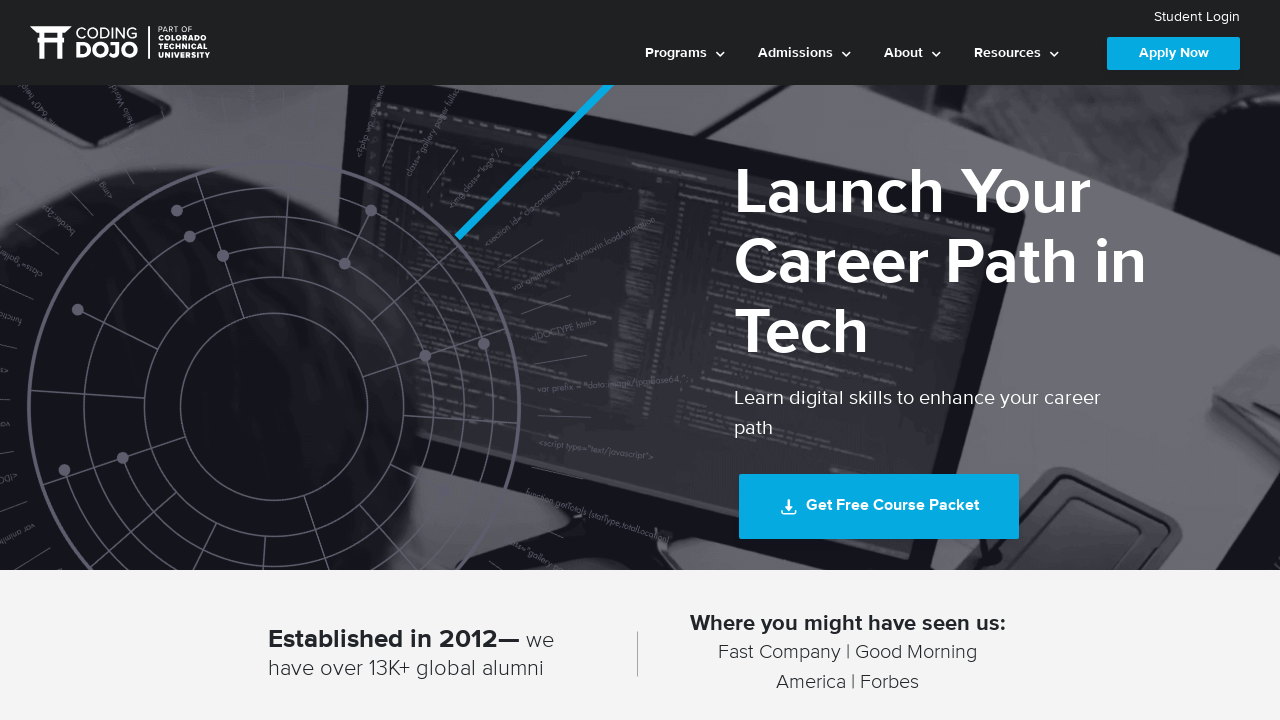

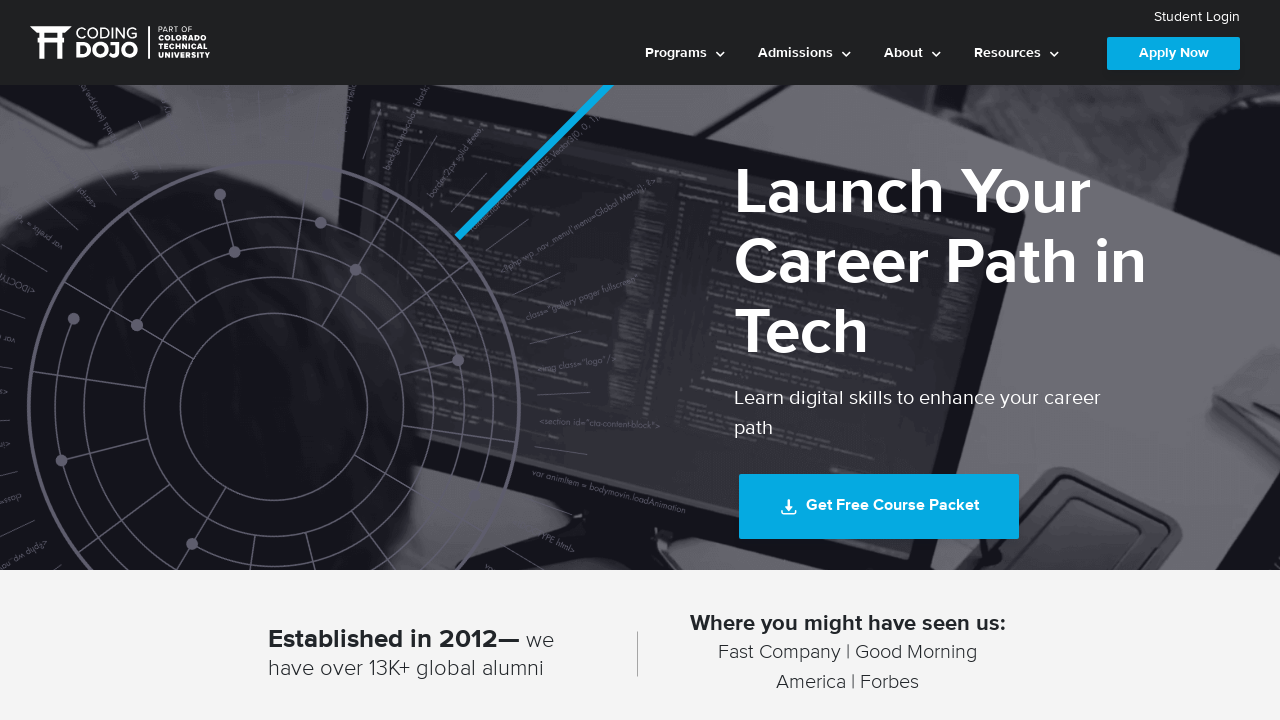